Tests clicking a button with dynamic ID by using CSS selector to find the button by class name, repeating the action 3 times

Starting URL: http://uitestingplayground.com/dynamicid

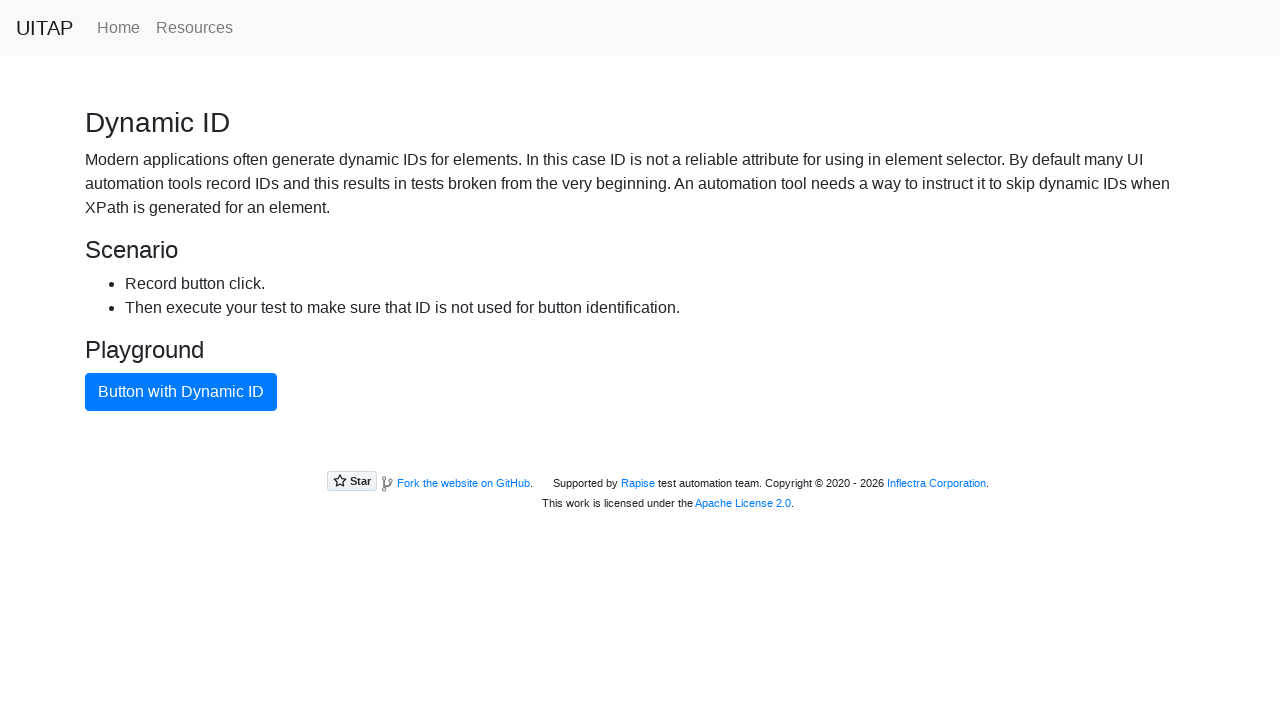

Clicked button with dynamic ID using class selector at (181, 392) on [class='btn btn-primary']
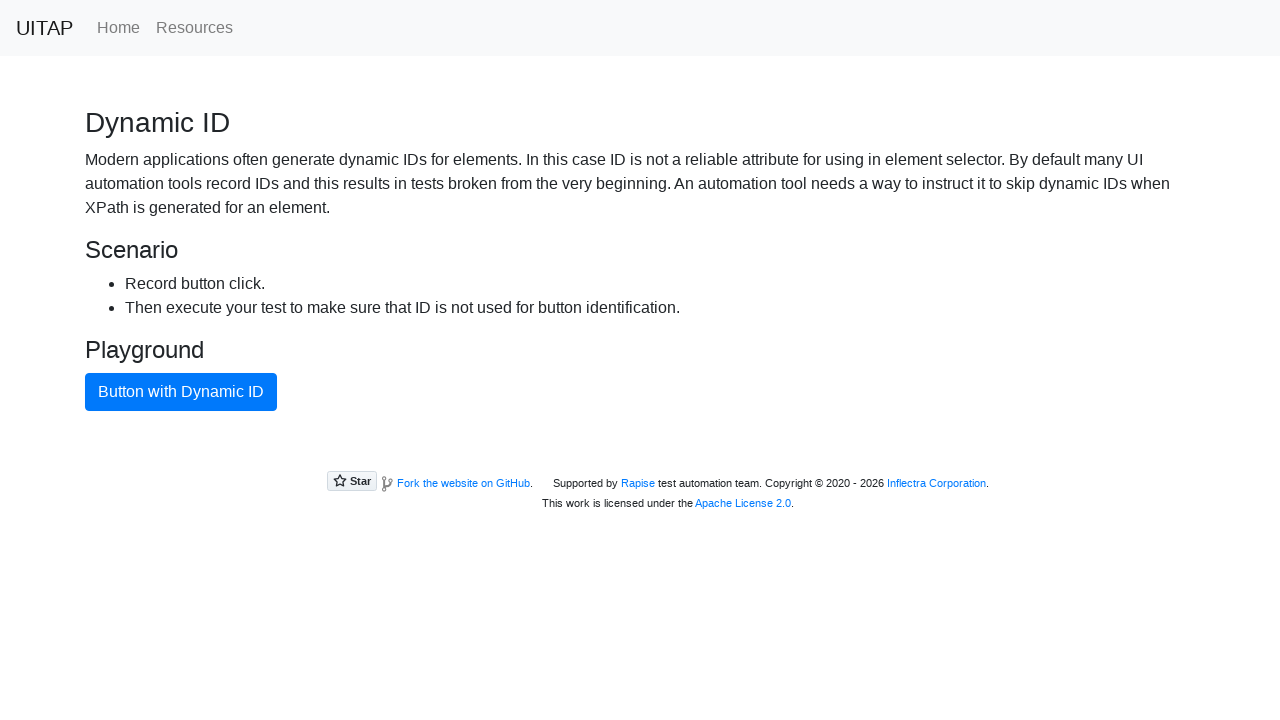

Navigated back to dynamicid page for iteration
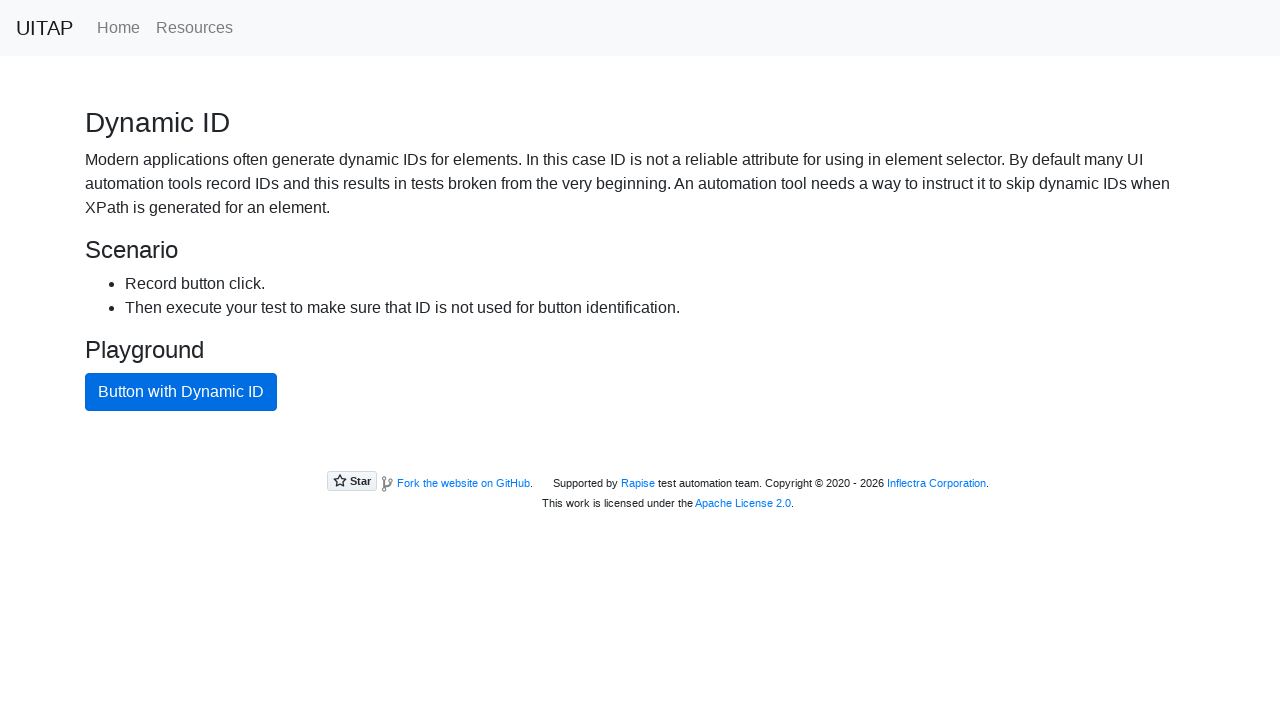

Clicked button with dynamic ID using class selector at (181, 392) on [class='btn btn-primary']
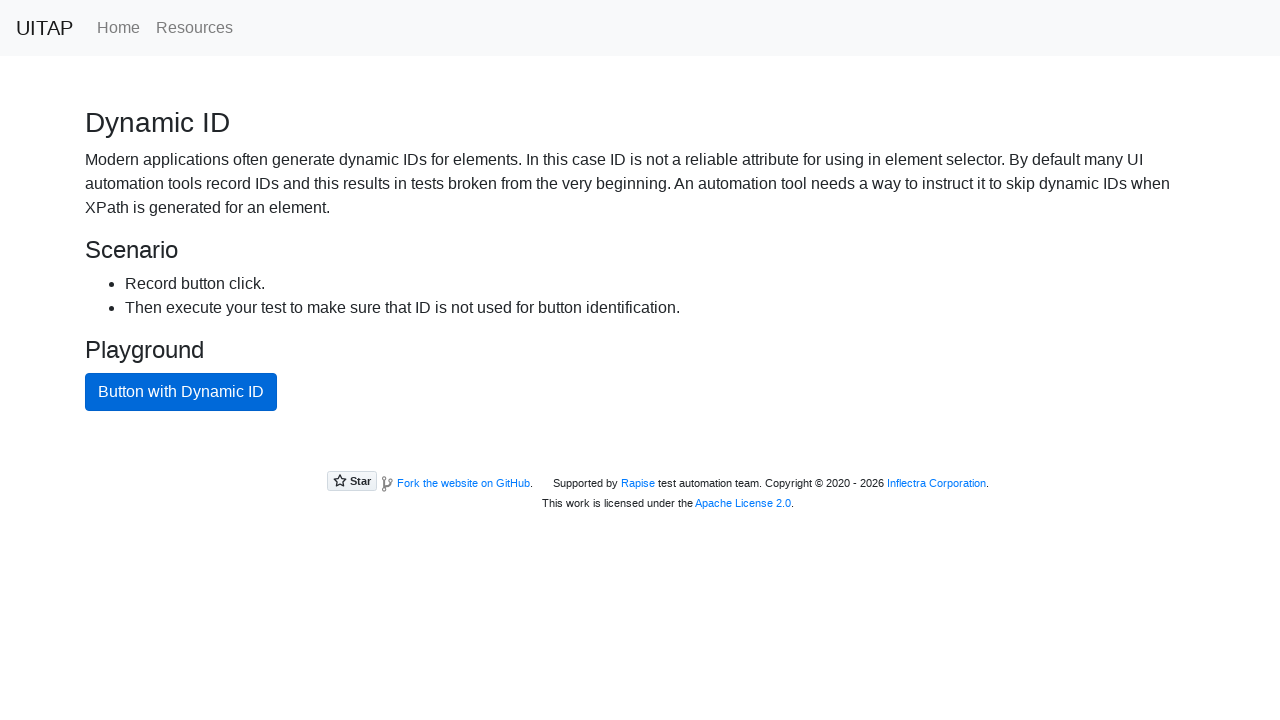

Navigated back to dynamicid page for iteration
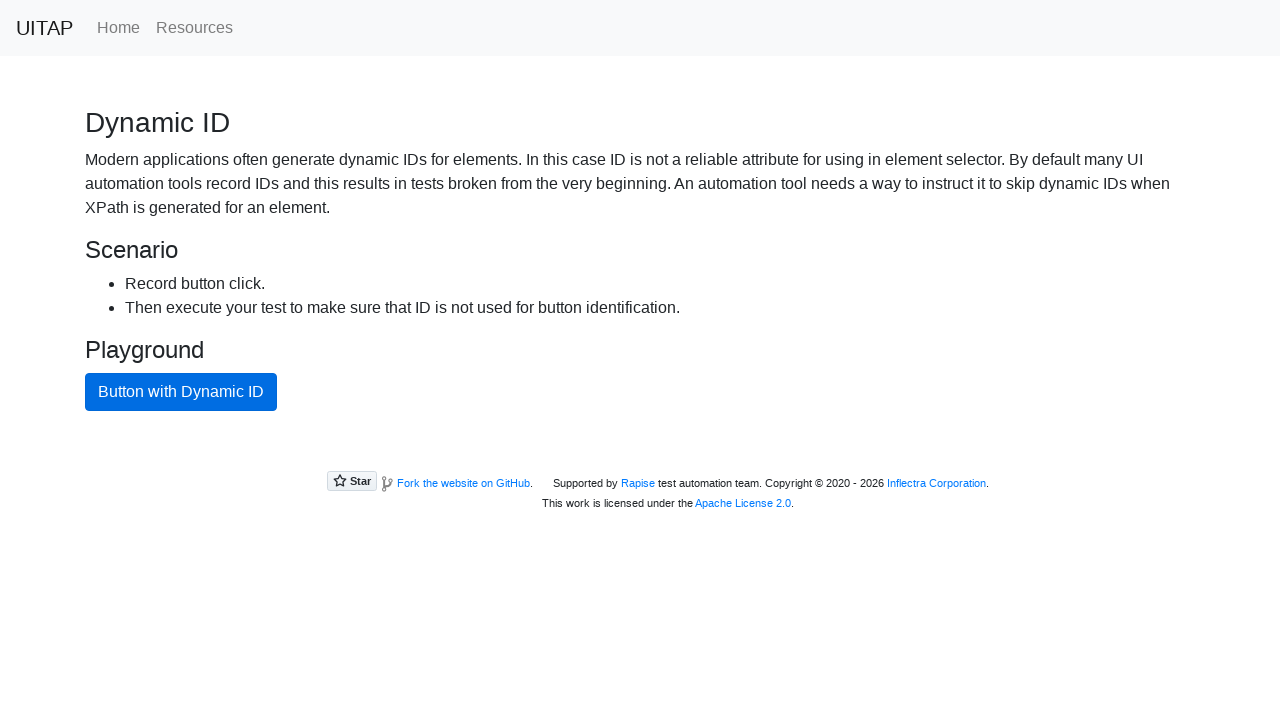

Clicked button with dynamic ID using class selector at (181, 392) on [class='btn btn-primary']
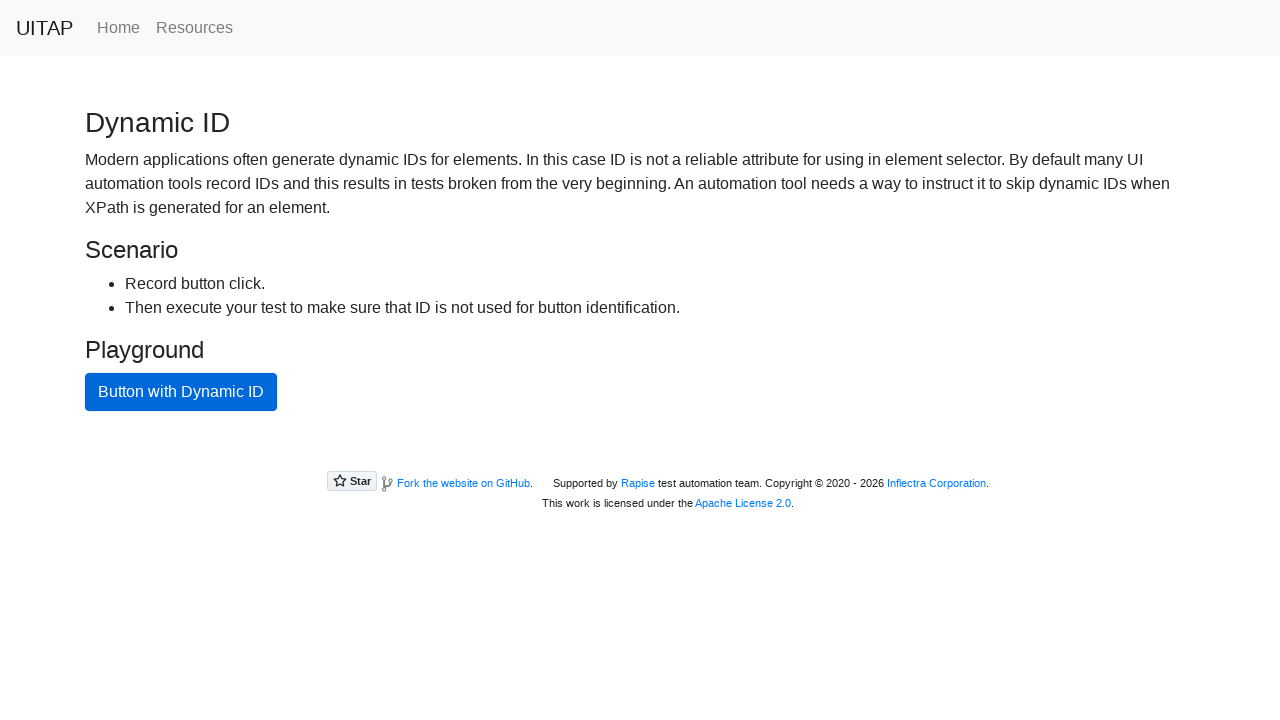

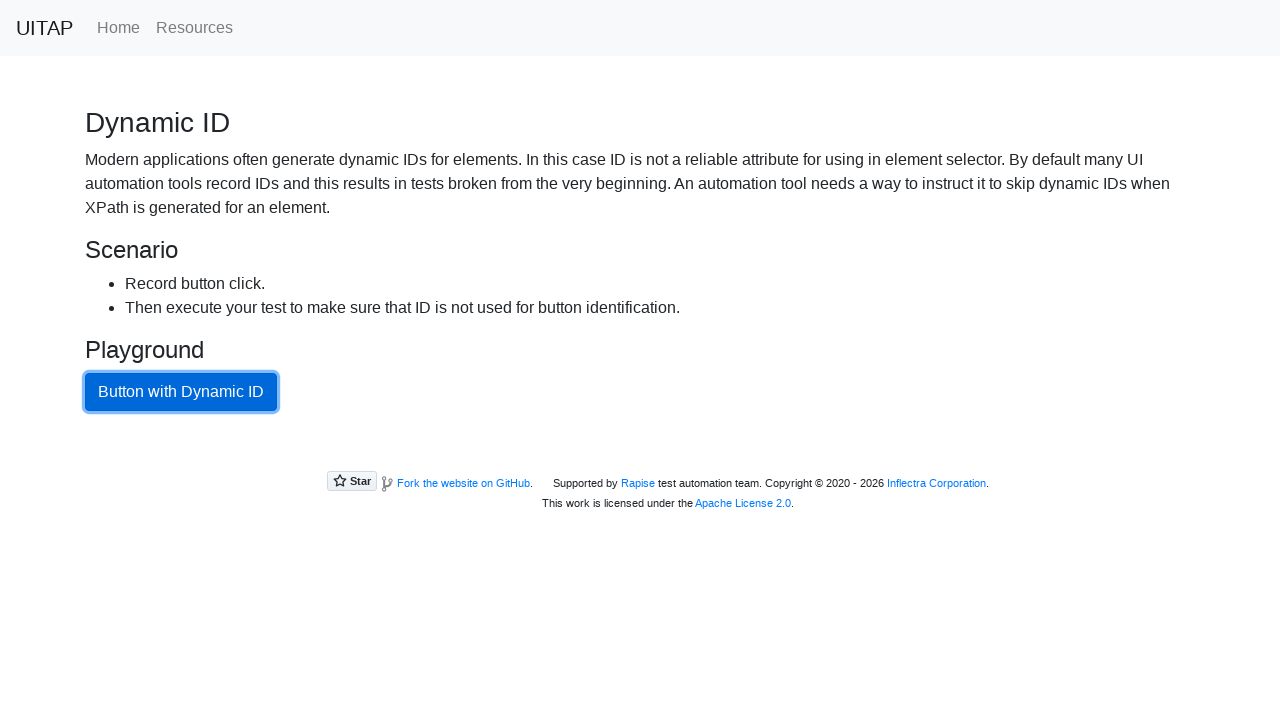